Navigates to the AI tools listing page and verifies that tool items with their titles, descriptions, and visit links are displayed on the page.

Starting URL: https://www.insidr.ai/ai-tools/page/1/

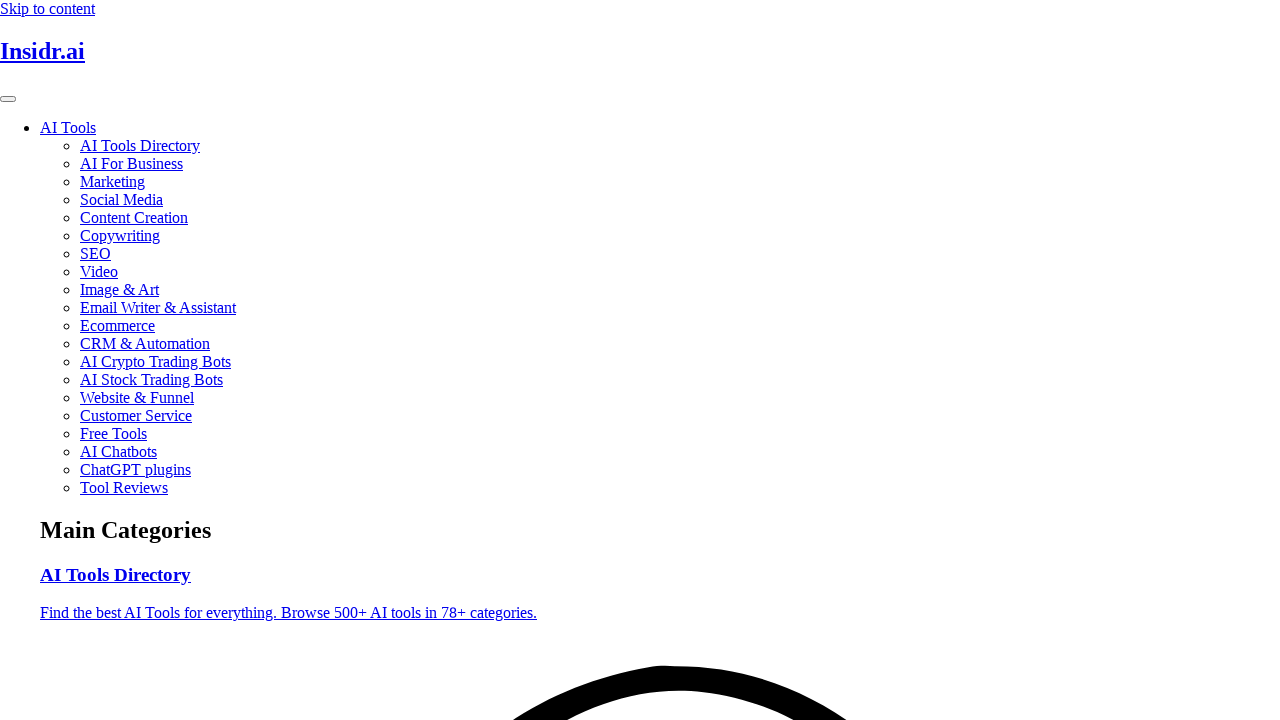

AI tools items loaded on the page
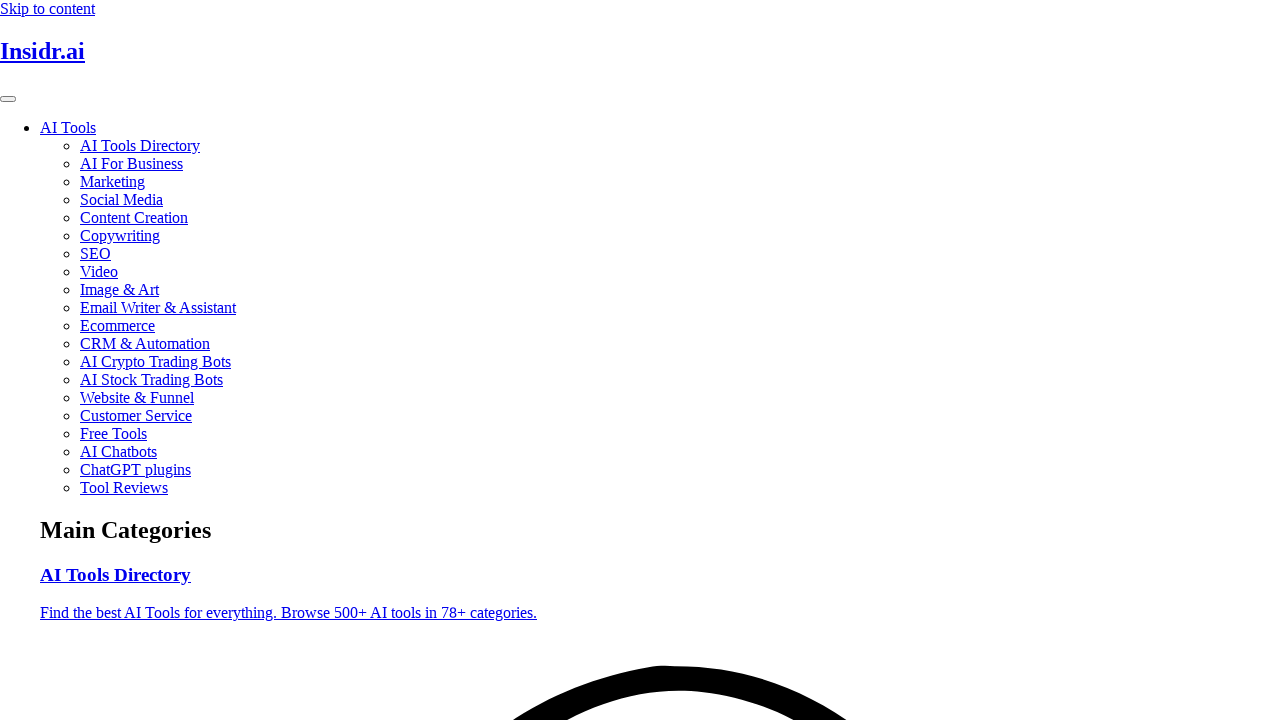

Tool titles are present on the page
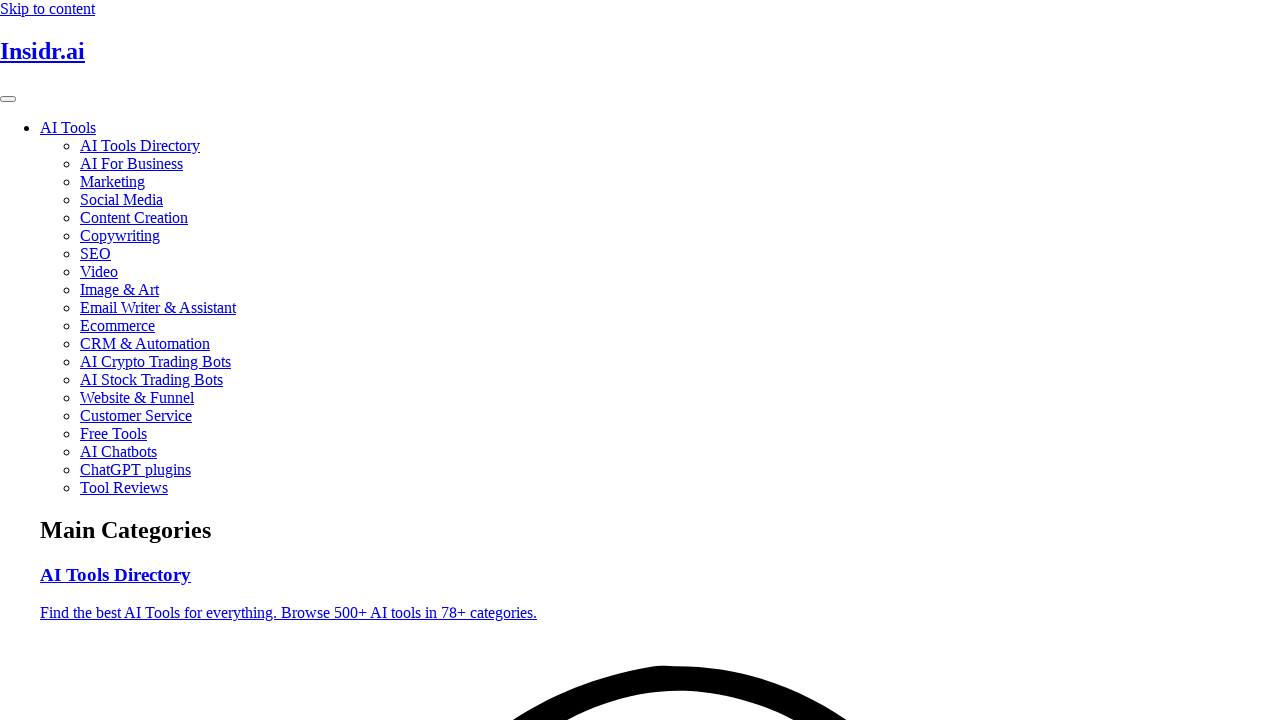

Tool descriptions are present on the page
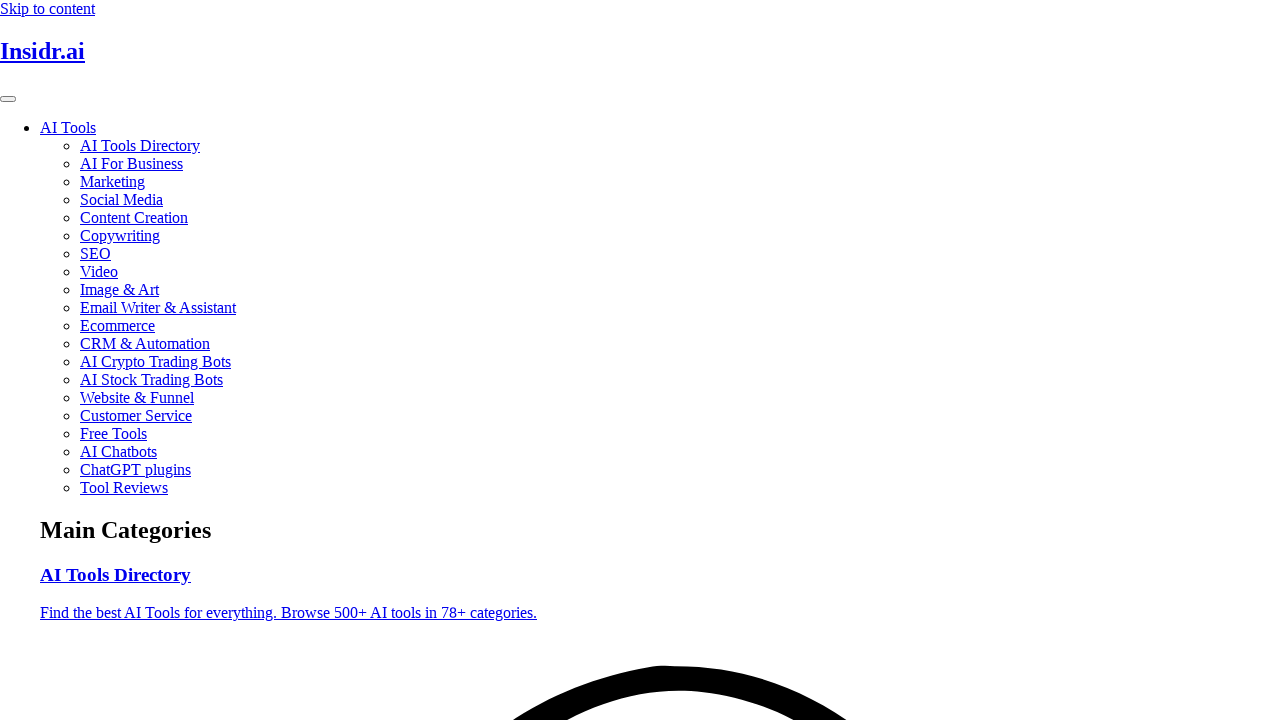

Clicked the first 'Visit tool' link at (1130, 361) on .aitools-visit-link >> nth=0
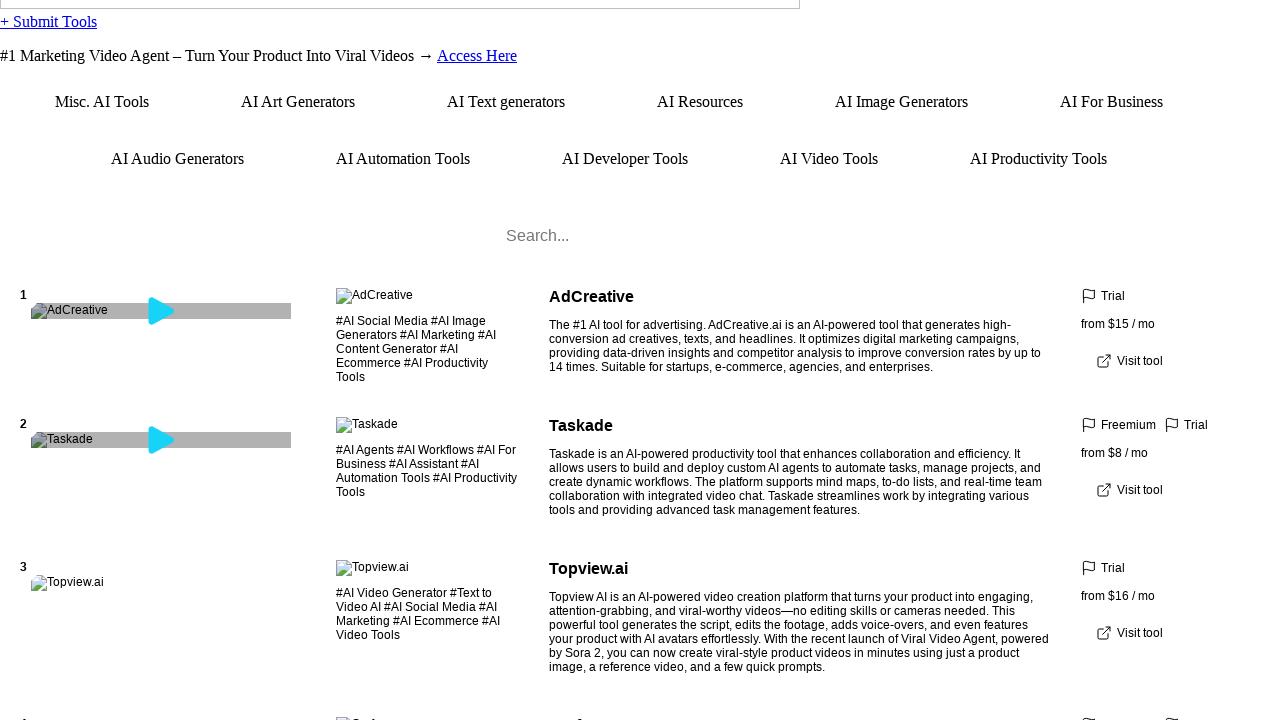

Navigation to tool URL completed
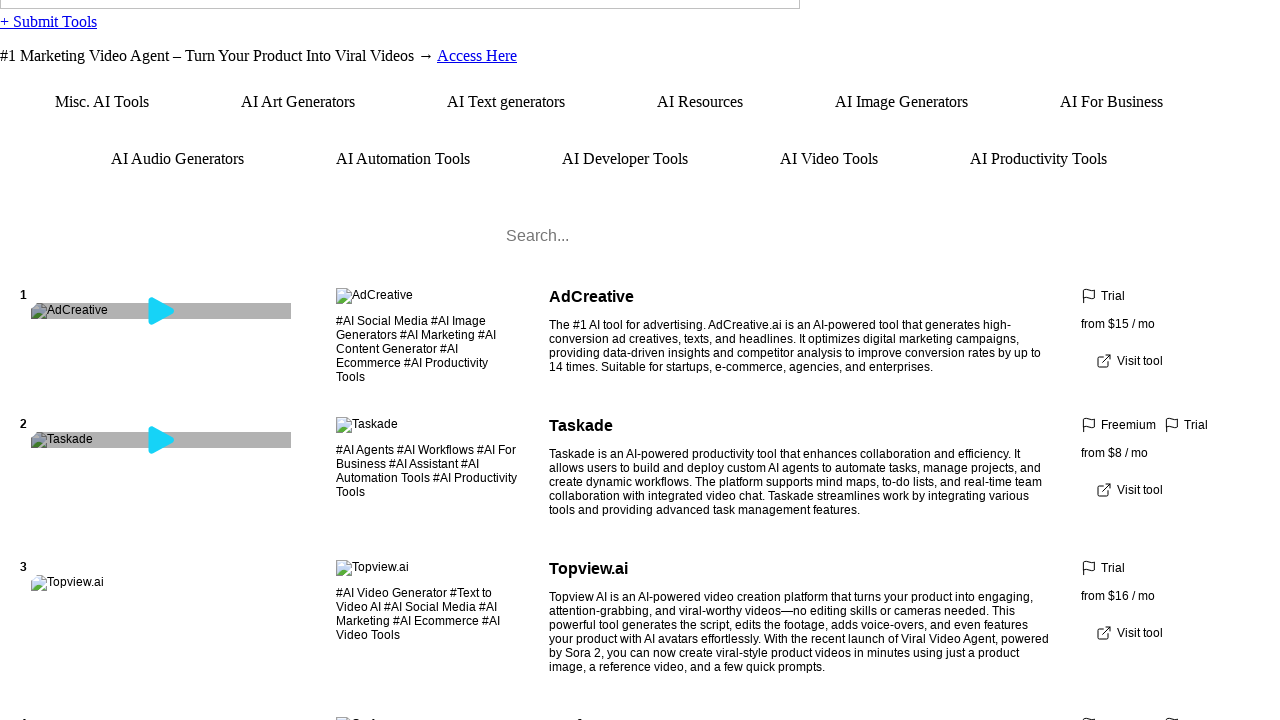

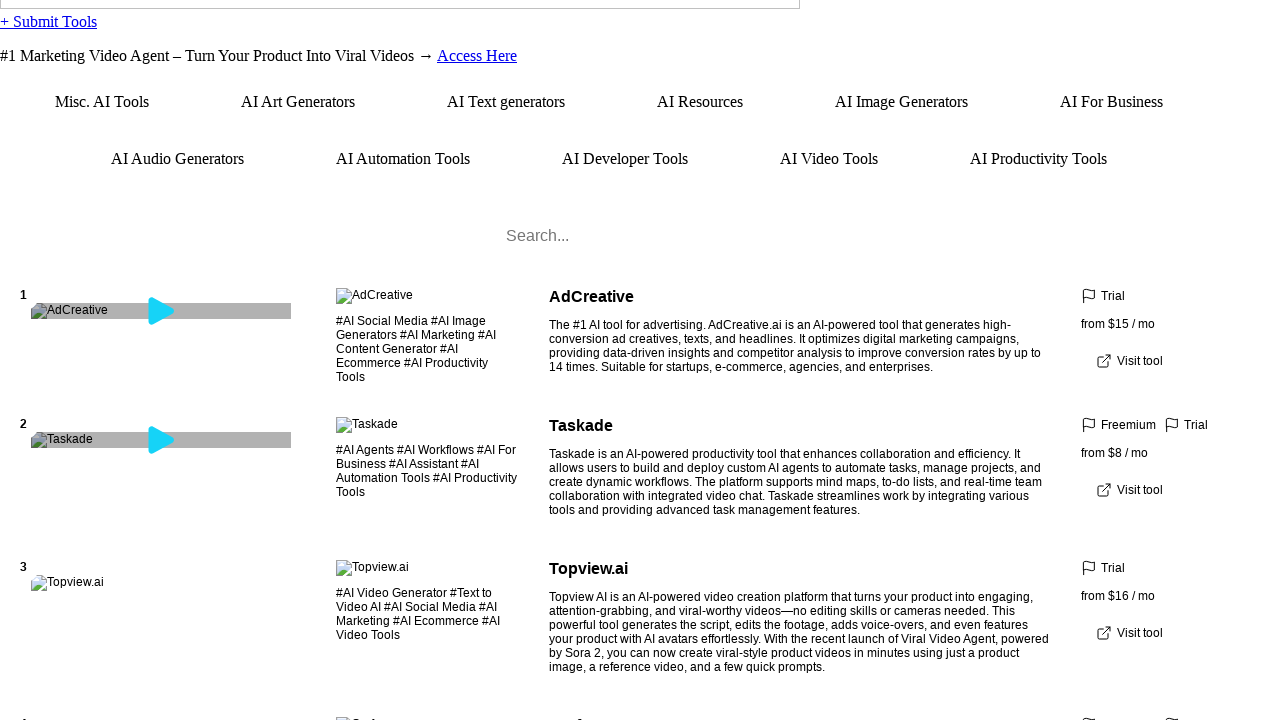